Tests browser navigation functionality including navigating to a new URL, going back to the previous page, going forward, and refreshing the page across two websites (ClickBank and Selenium.dev)

Starting URL: https://www.clickbank.com/

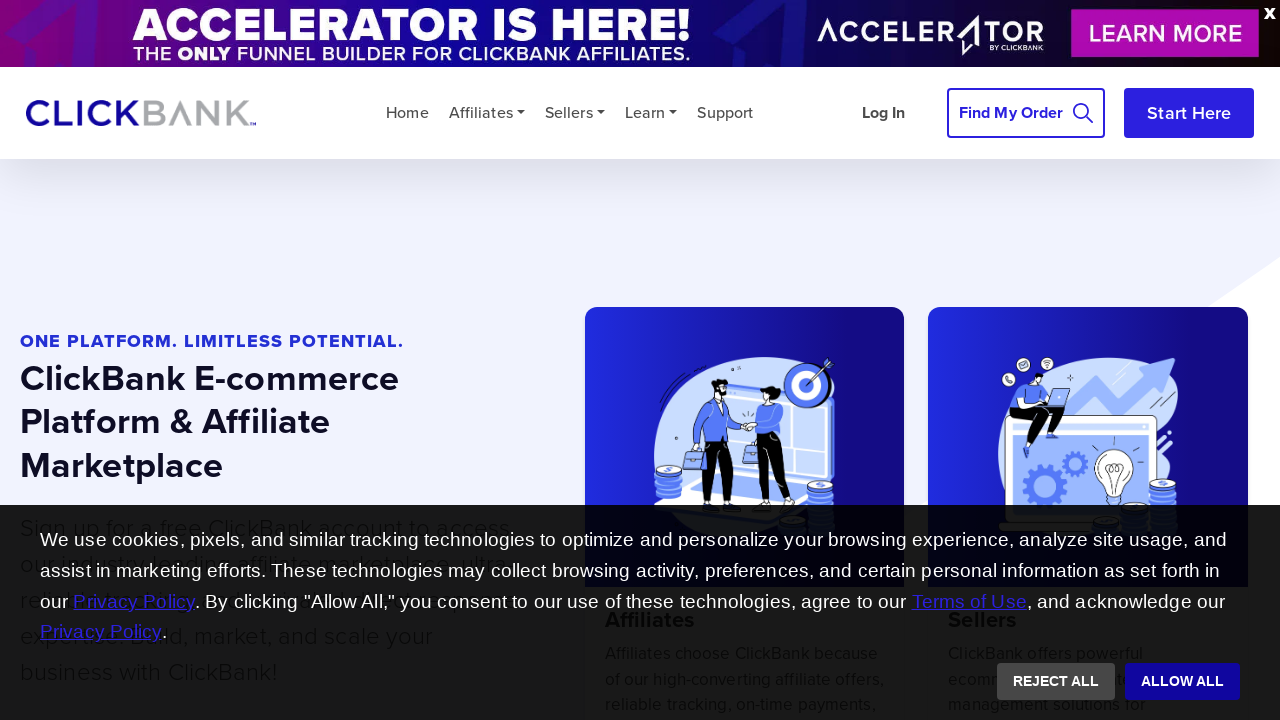

Retrieved title of current page (ClickBank)
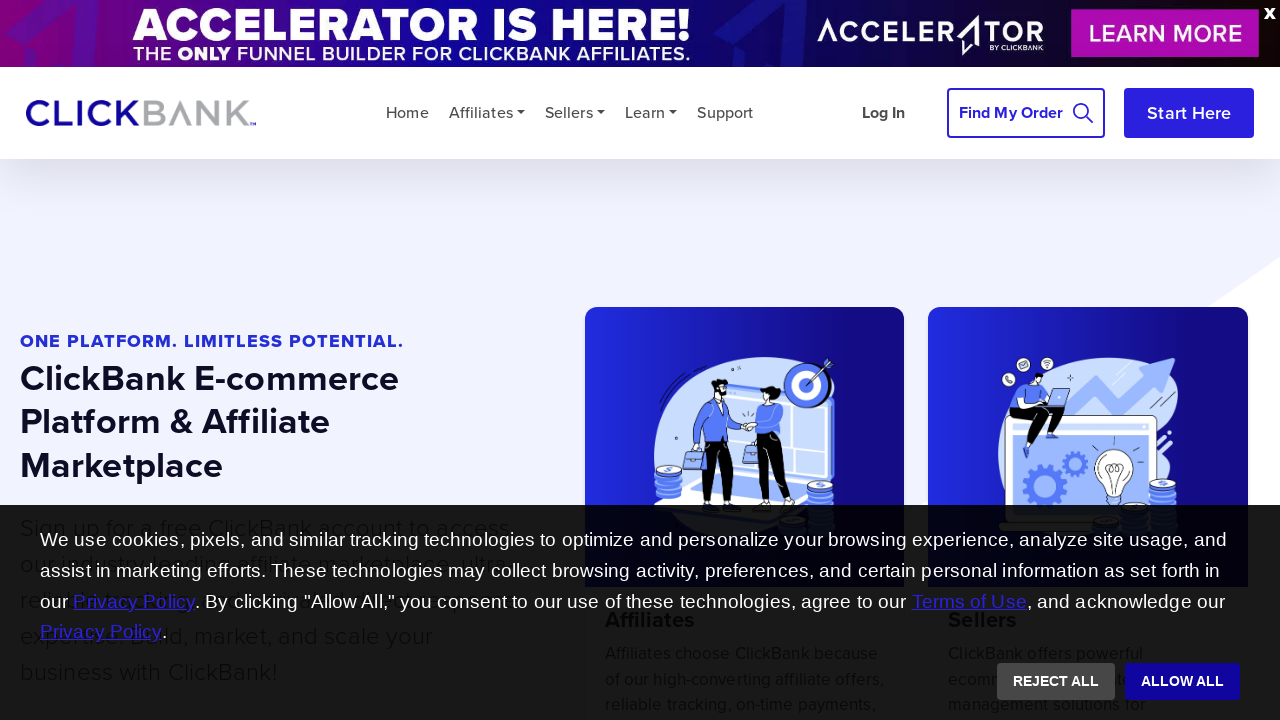

Verified page title - test case failed (Selenium not in ClickBank title)
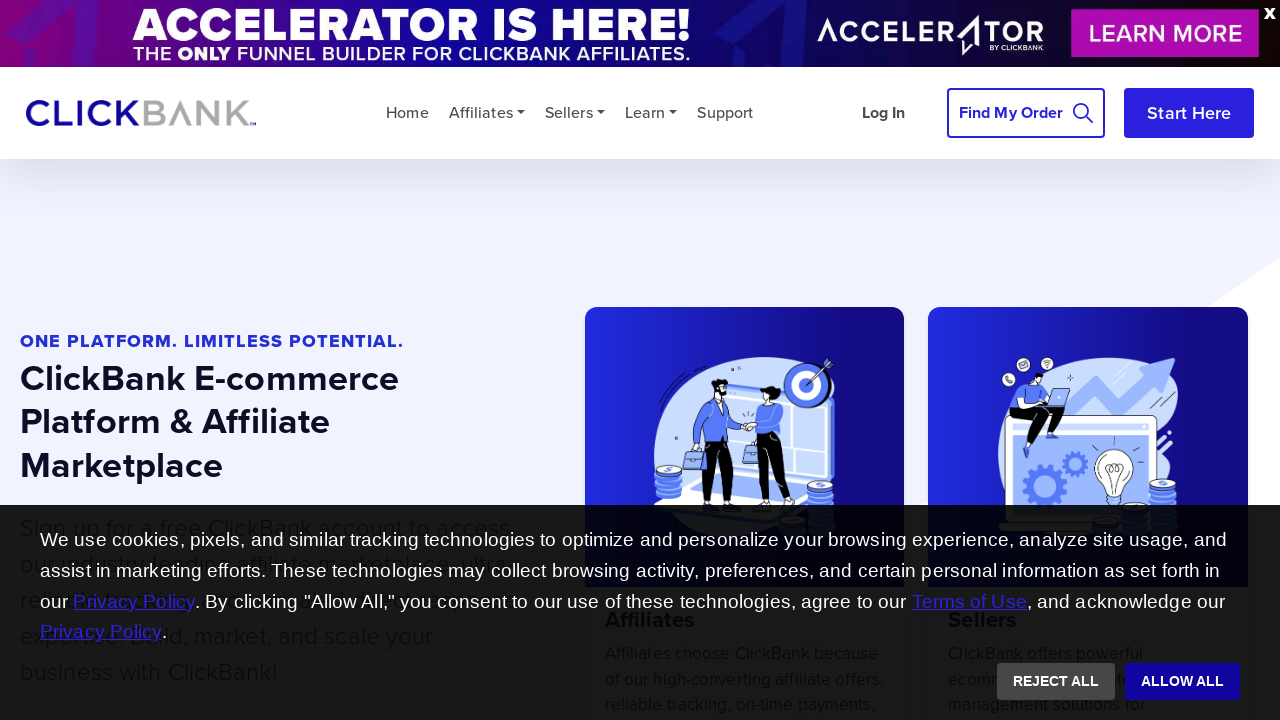

Navigated to https://www.selenium.dev/
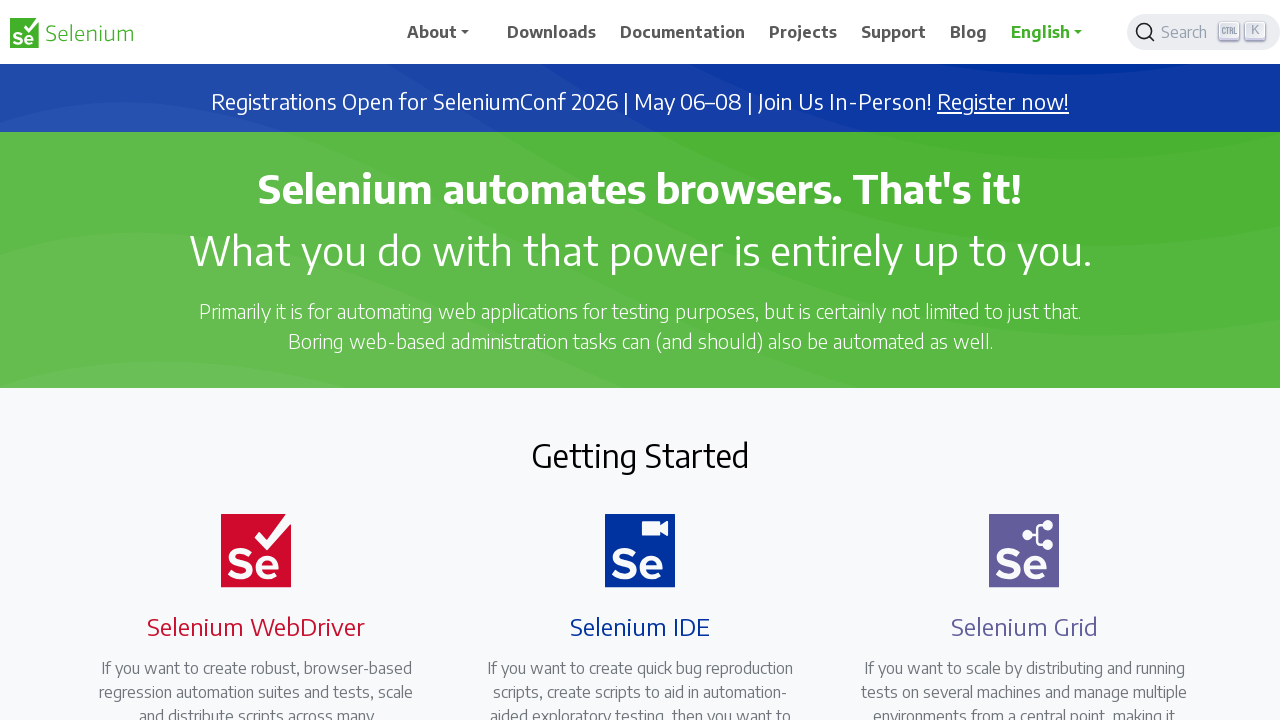

Navigated back to ClickBank
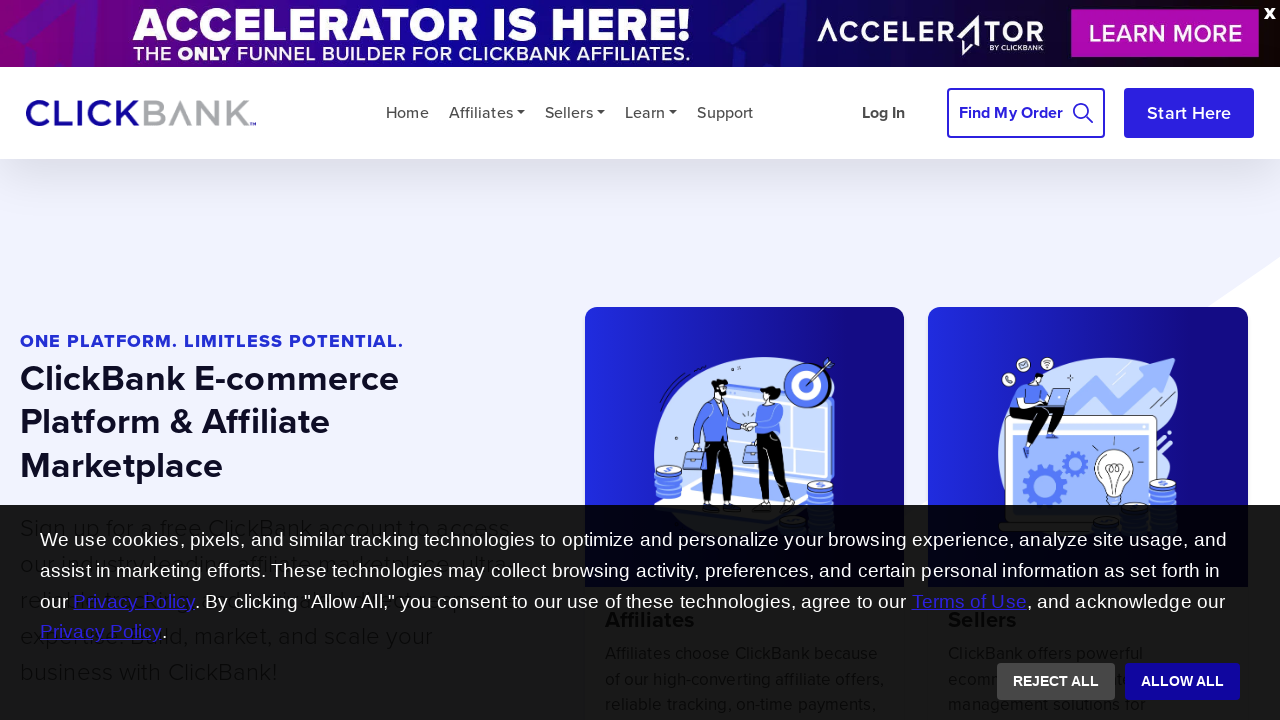

Navigated forward to Selenium.dev
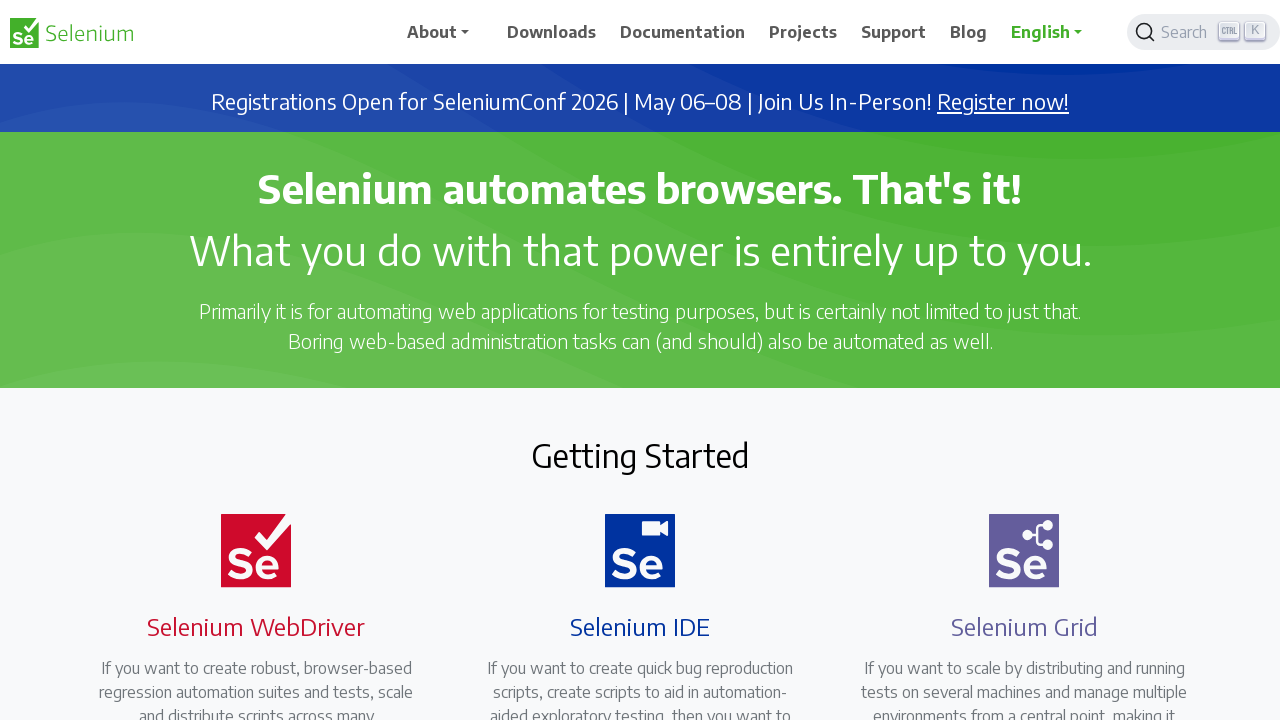

Refreshed the current page (Selenium.dev)
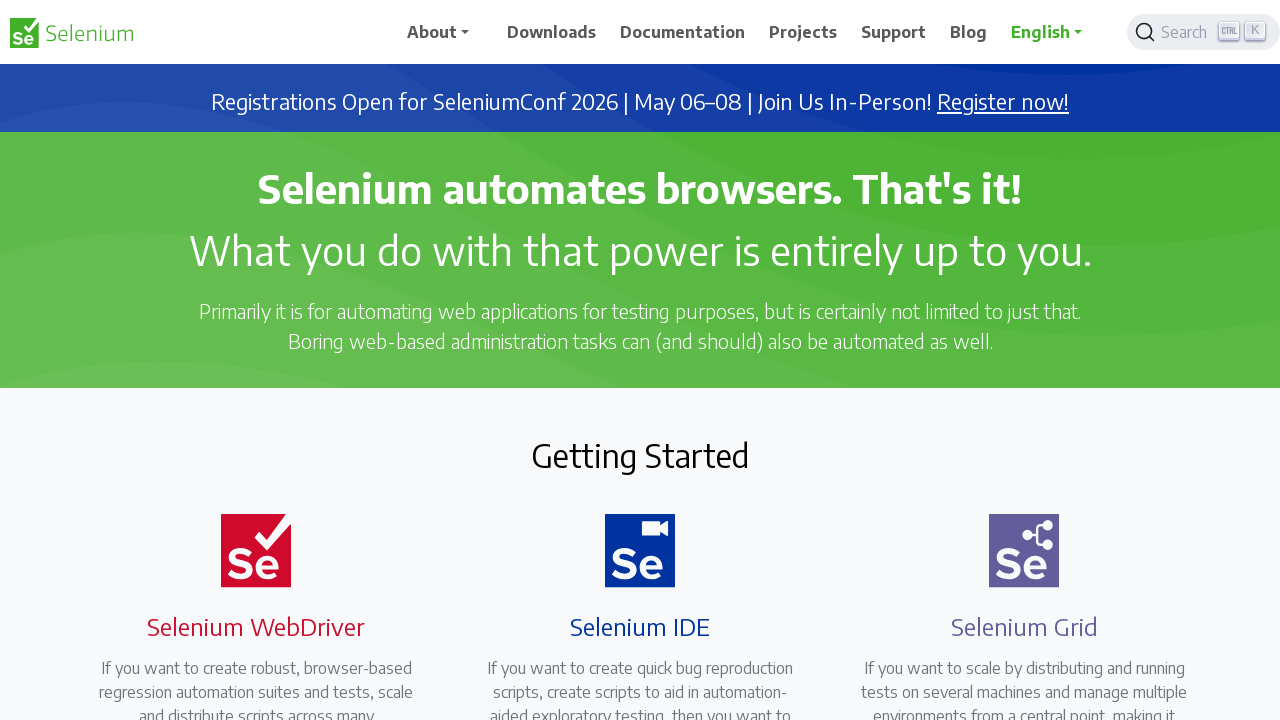

Retrieved current URL: https://www.selenium.dev/
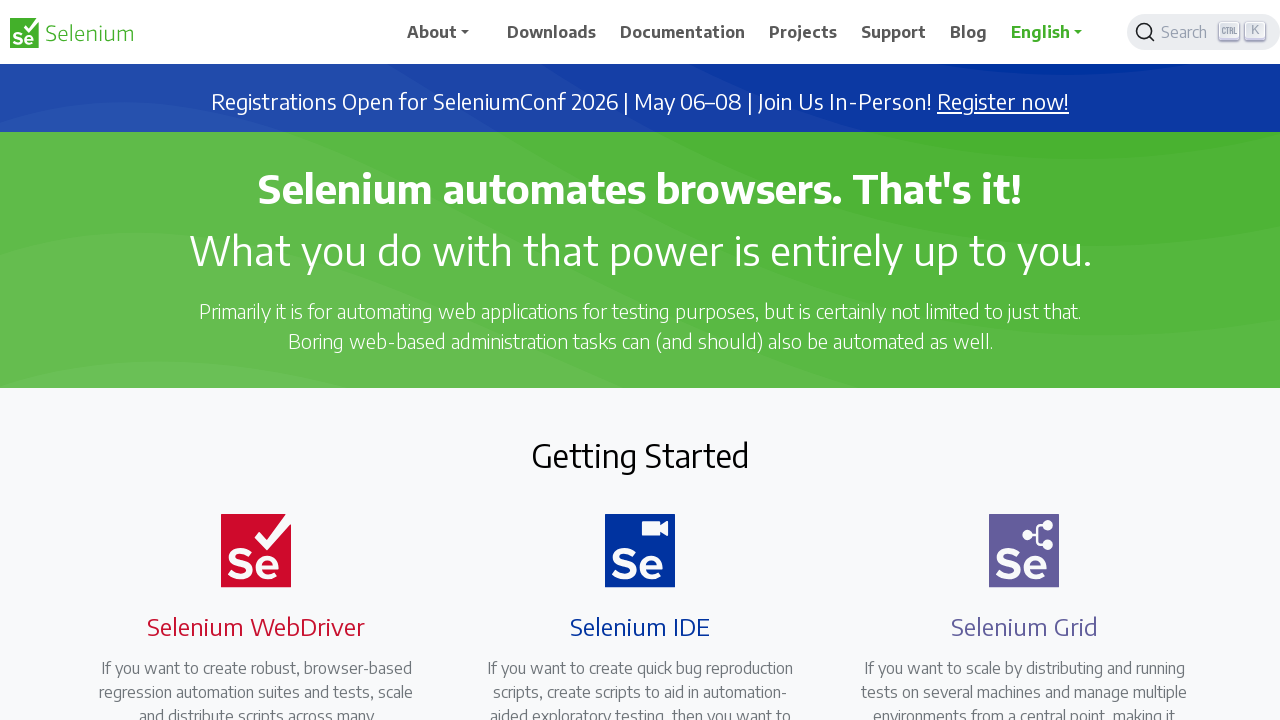

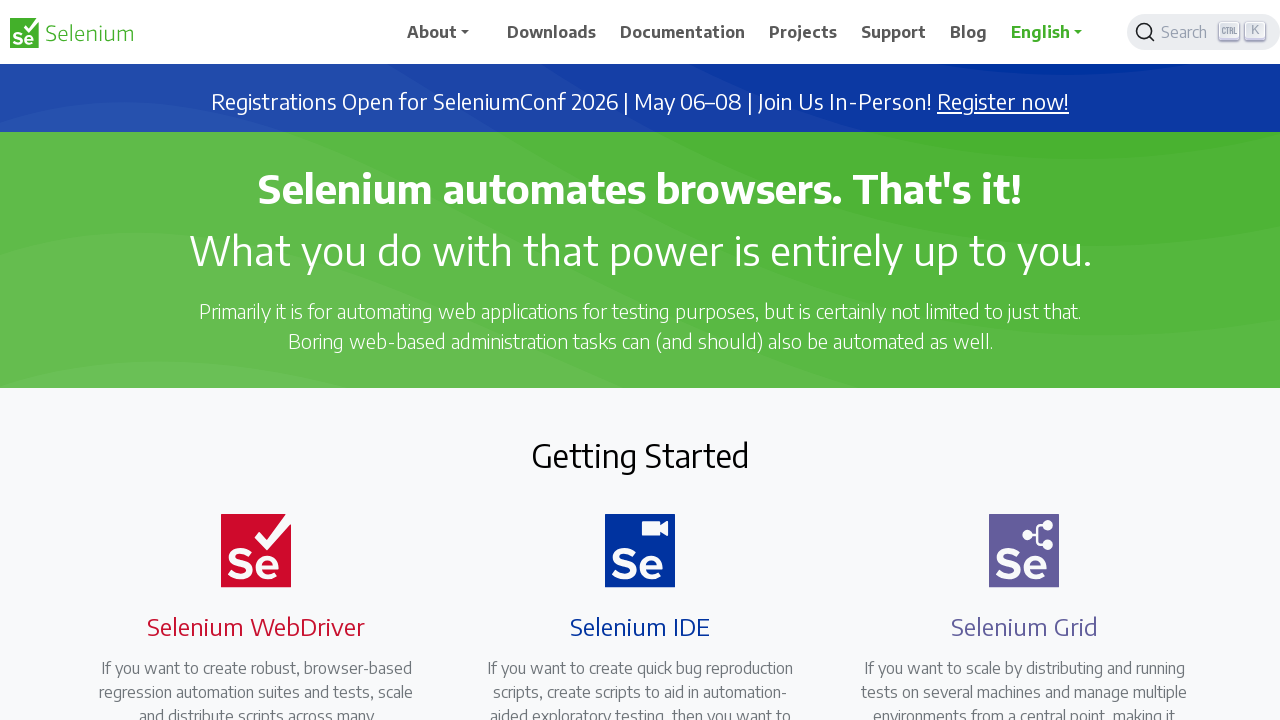